Tests phone number validation by submitting a form with an invalid phone number format and verifying form behavior

Starting URL: https://demoqa.com/automation-practice-form

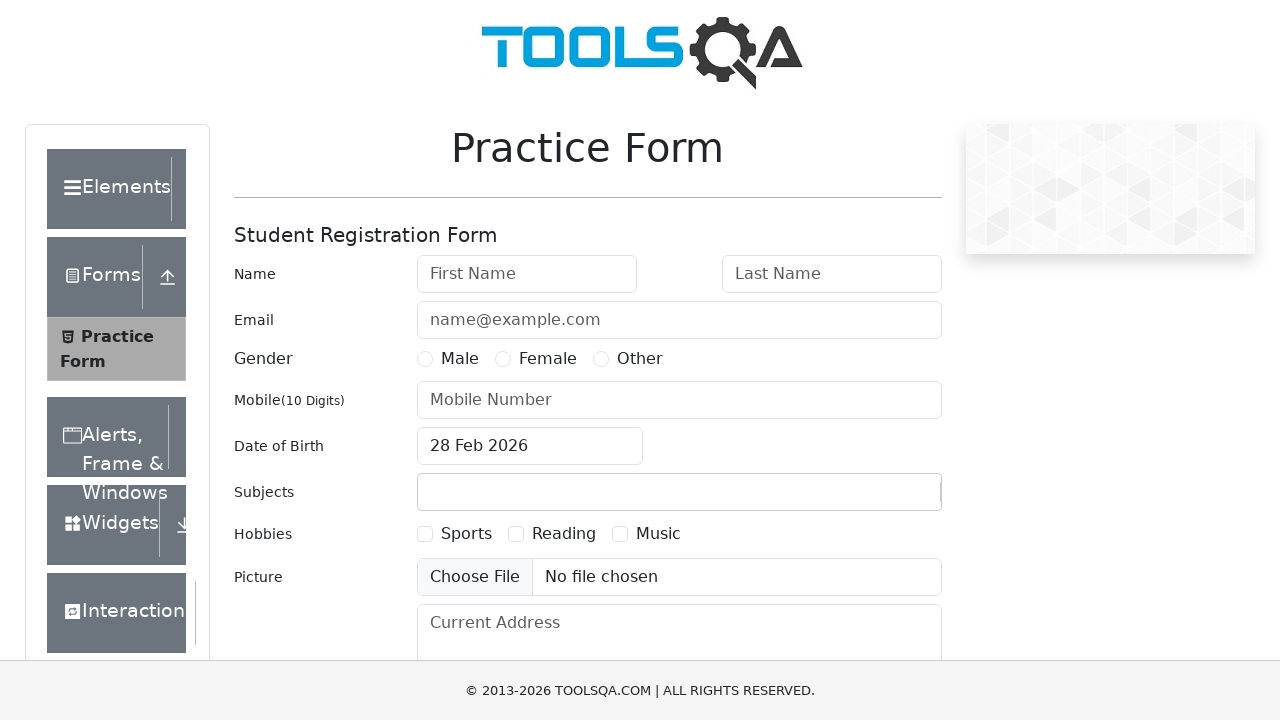

Filled first name field with 'Ivan' on #firstName
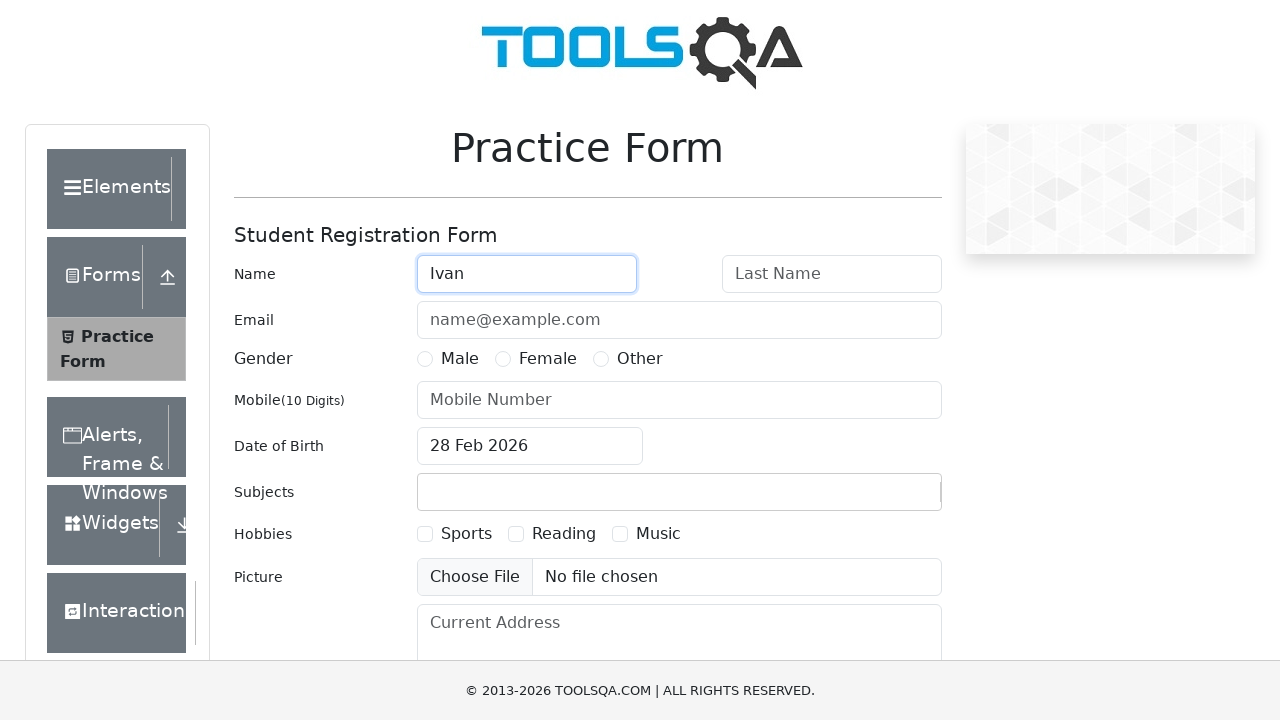

Filled last name field with 'Minaev' on #lastName
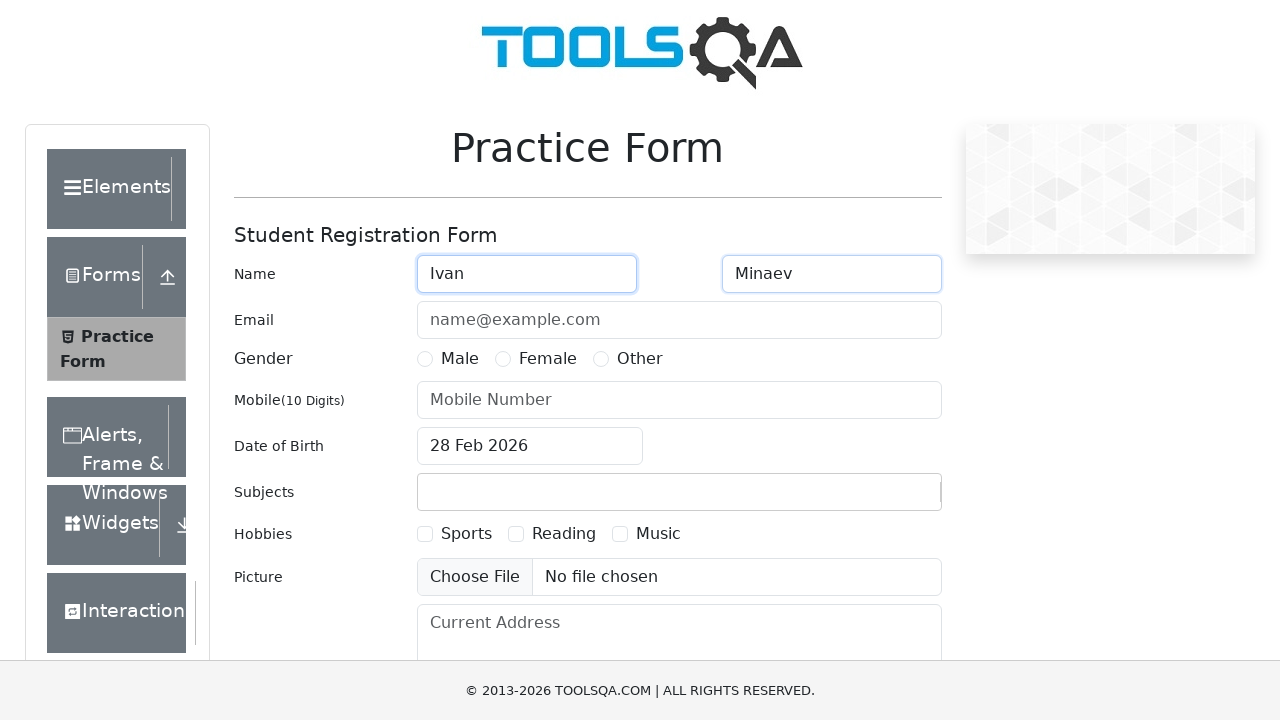

Filled email field with 'test@test.ru' on #userEmail
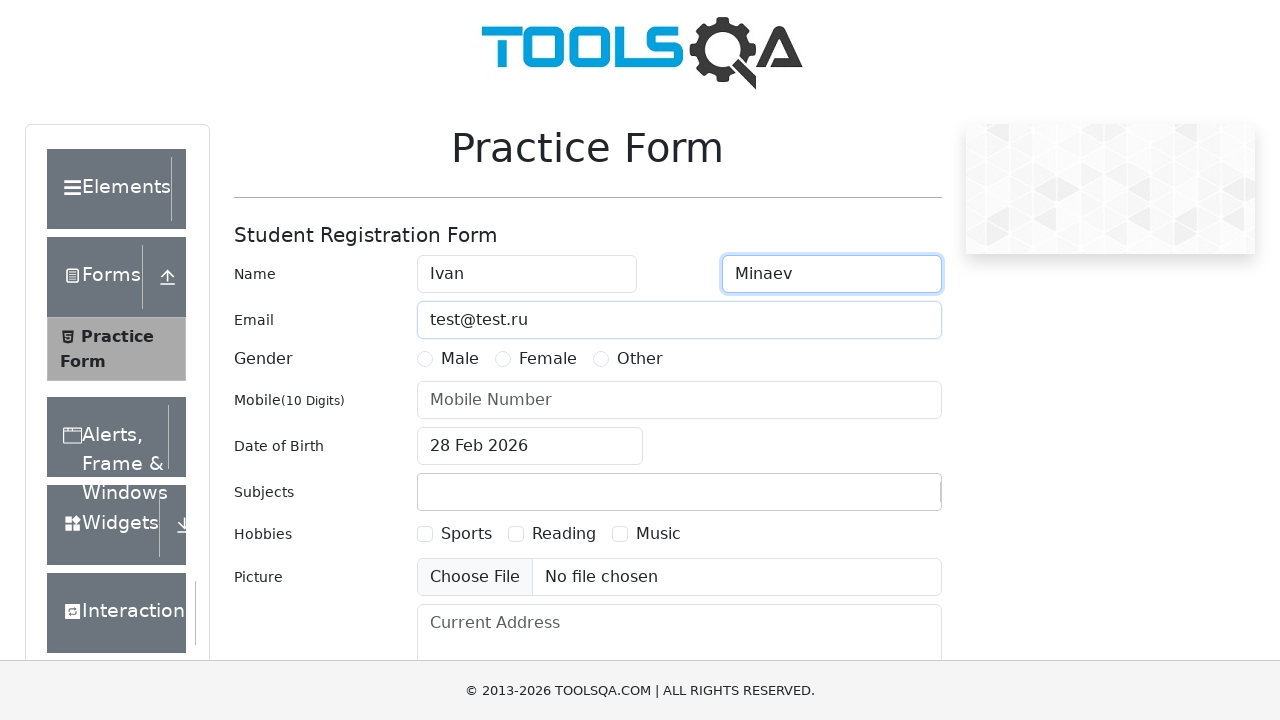

Filled phone number field with invalid format '123456789' (too short) on #userNumber
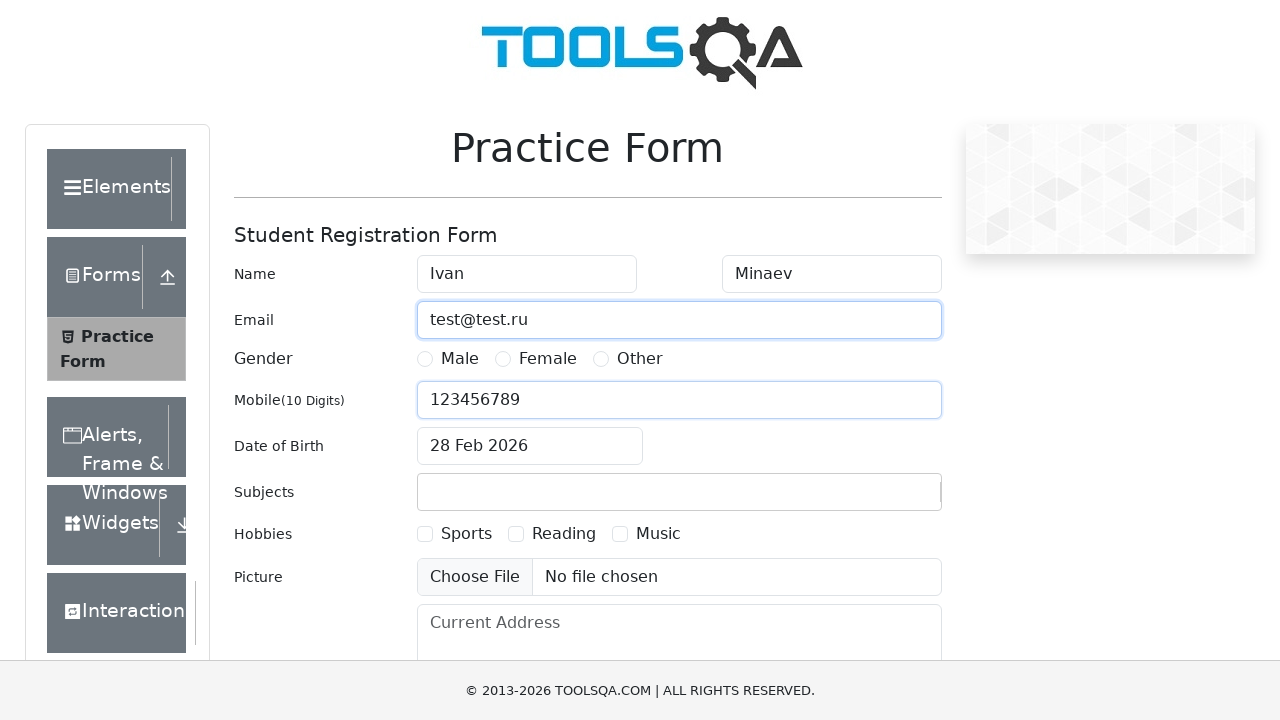

Clicked date of birth input to open date picker at (530, 446) on #dateOfBirthInput
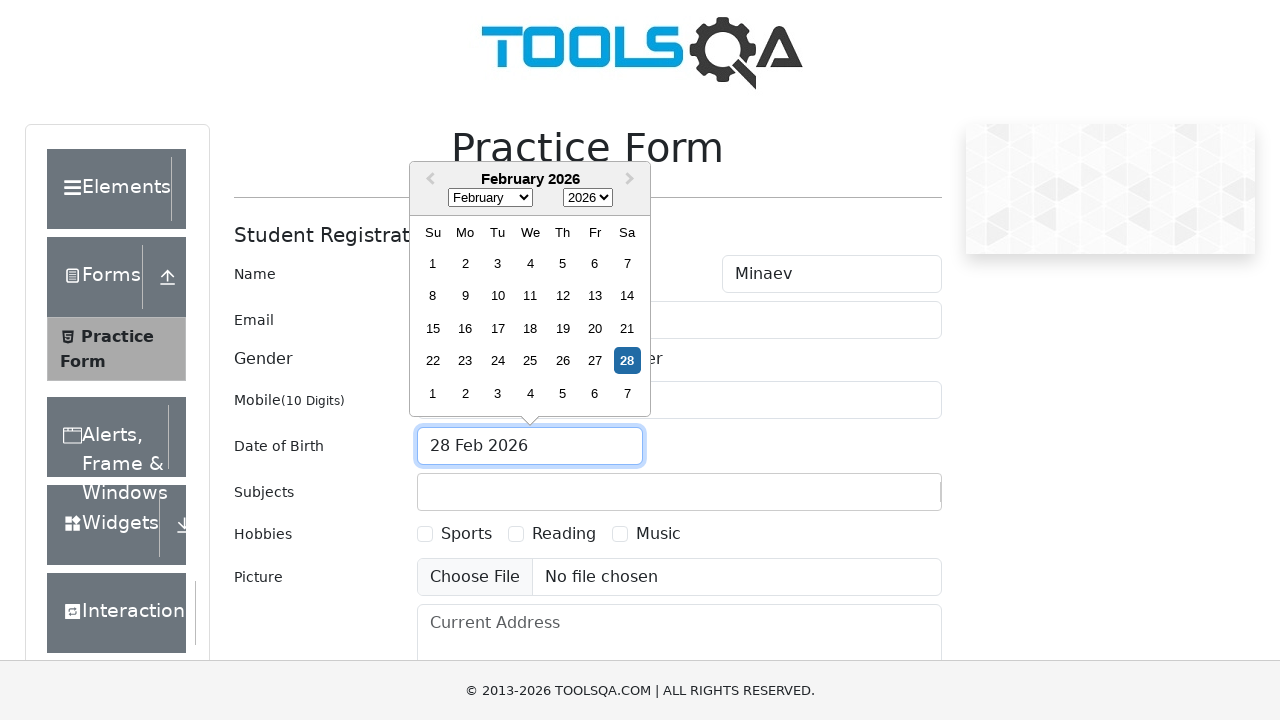

Selected 'January' from month dropdown on .react-datepicker__month-select
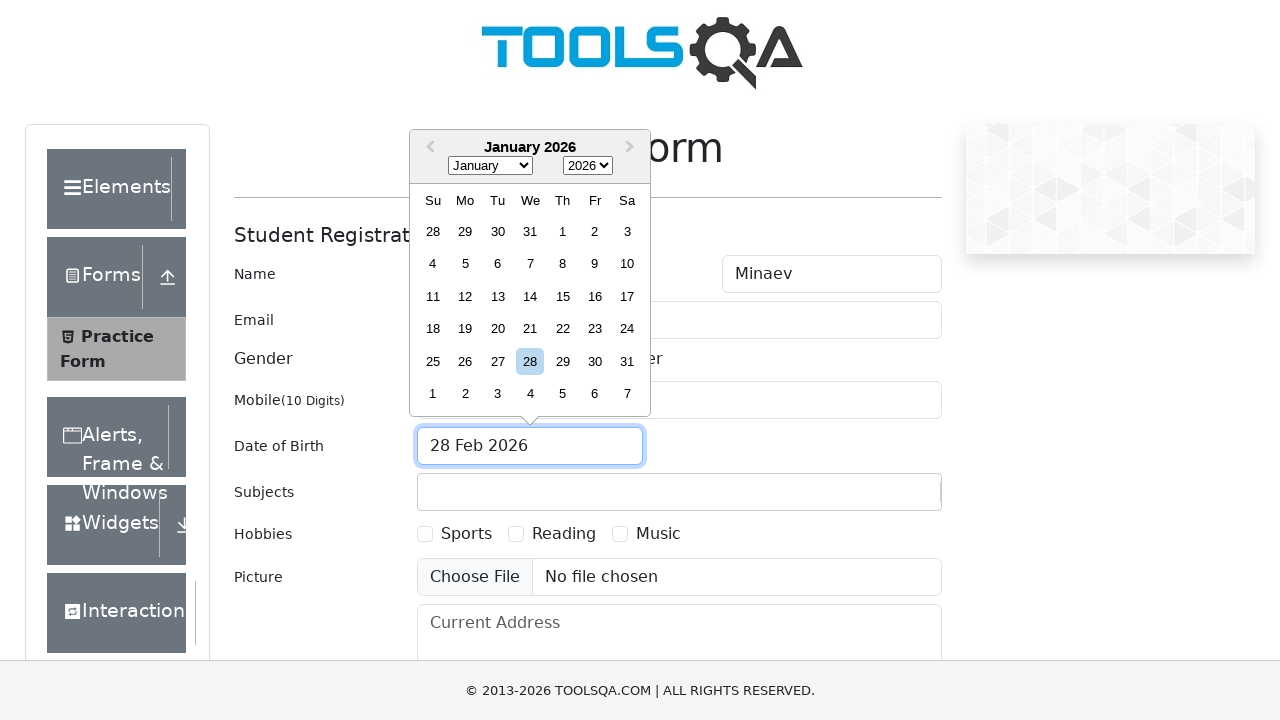

Selected '2000' from year dropdown on .react-datepicker__year-select
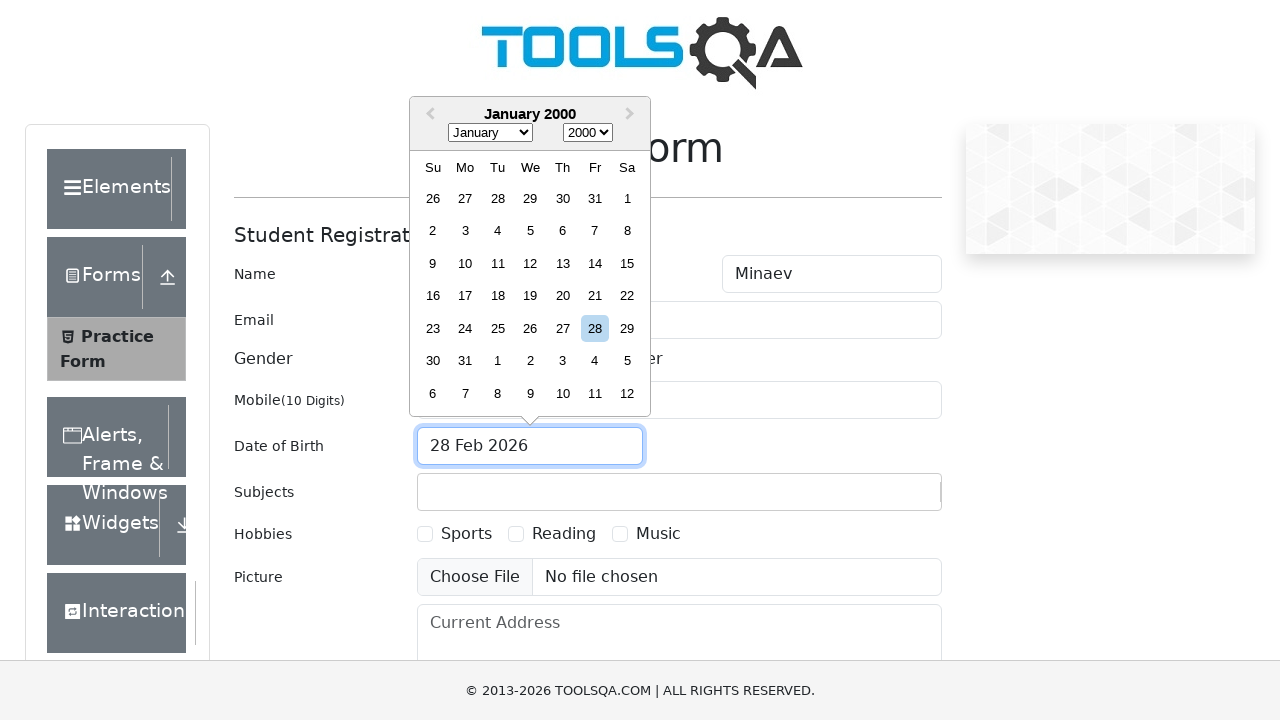

Selected day 12 from date picker at (530, 263) on .react-datepicker__day.react-datepicker__day--012
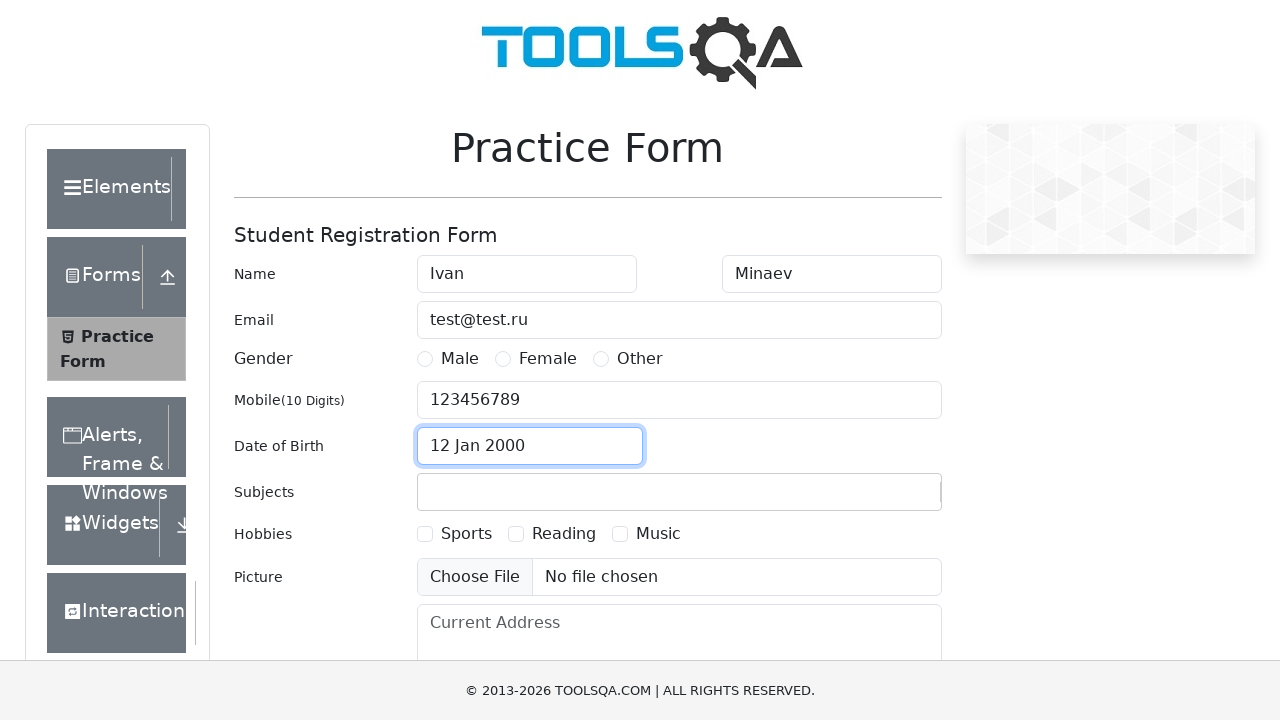

Filled subjects field with 'Physics' on #subjectsInput
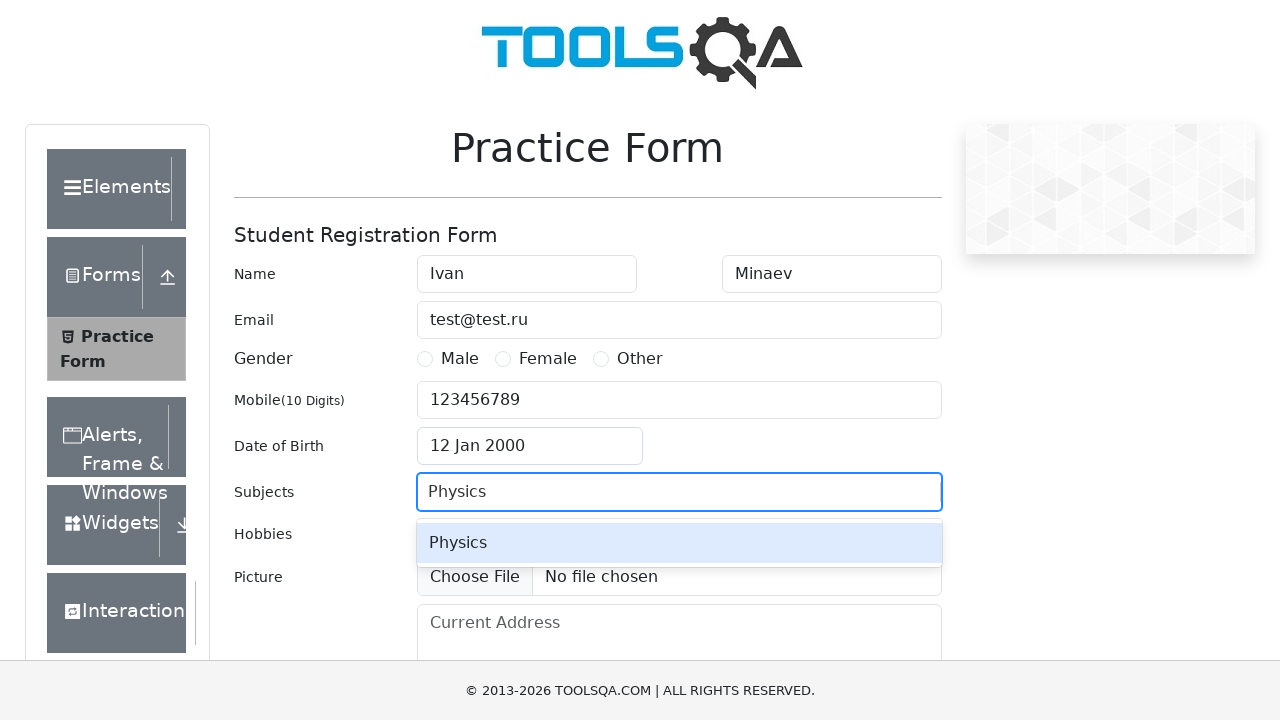

Pressed Enter to confirm subject selection on #subjectsInput
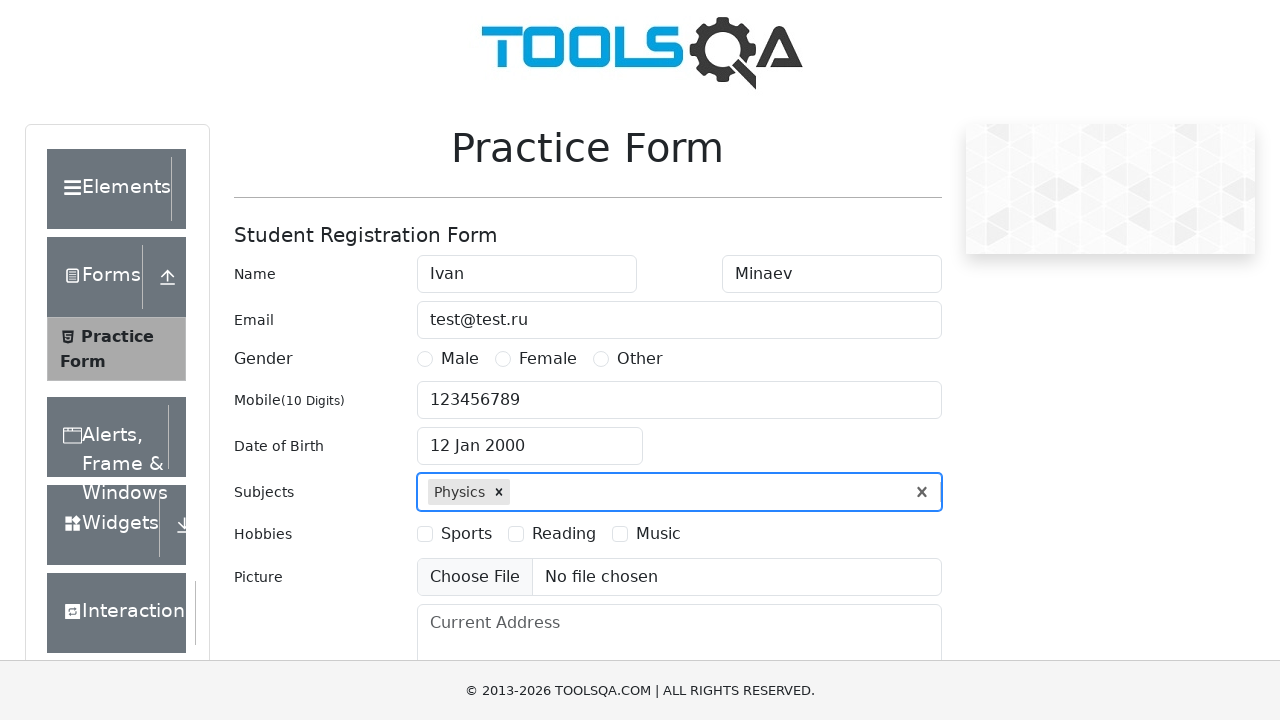

Filled current address field with 'Saratov' on #currentAddress
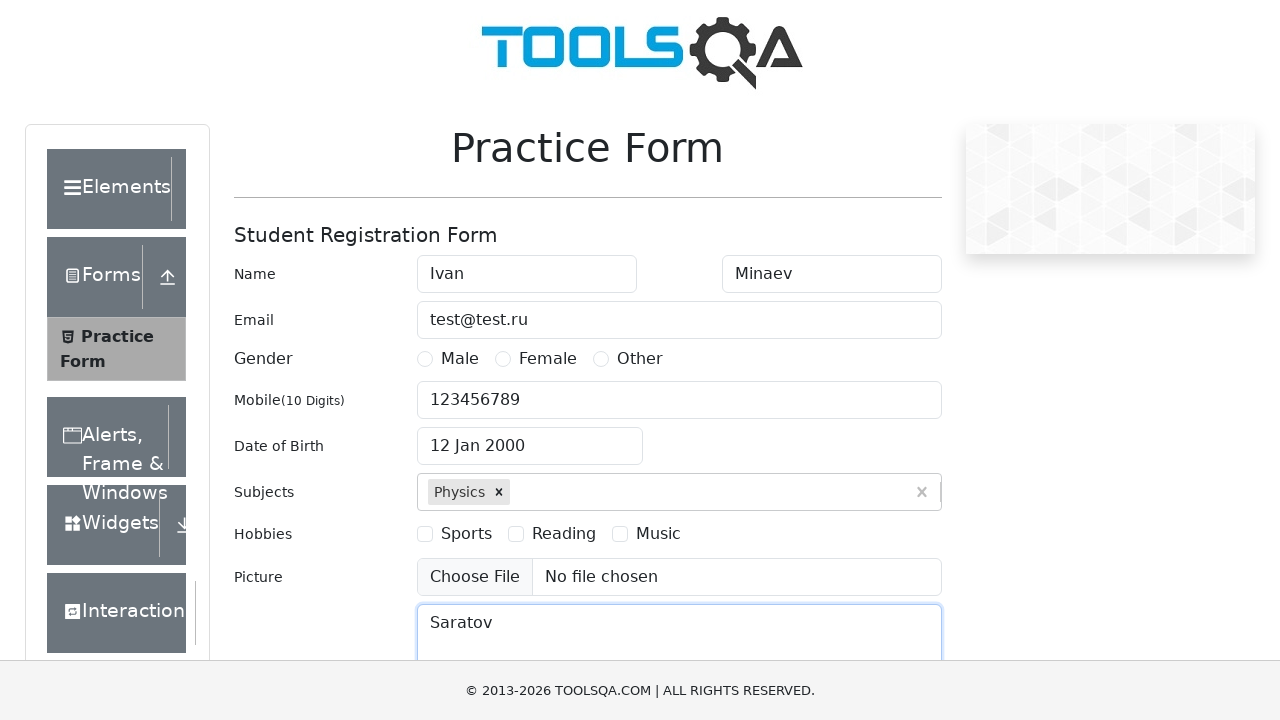

Selected 'Male' gender option at (460, 359) on [for='gender-radio-1']
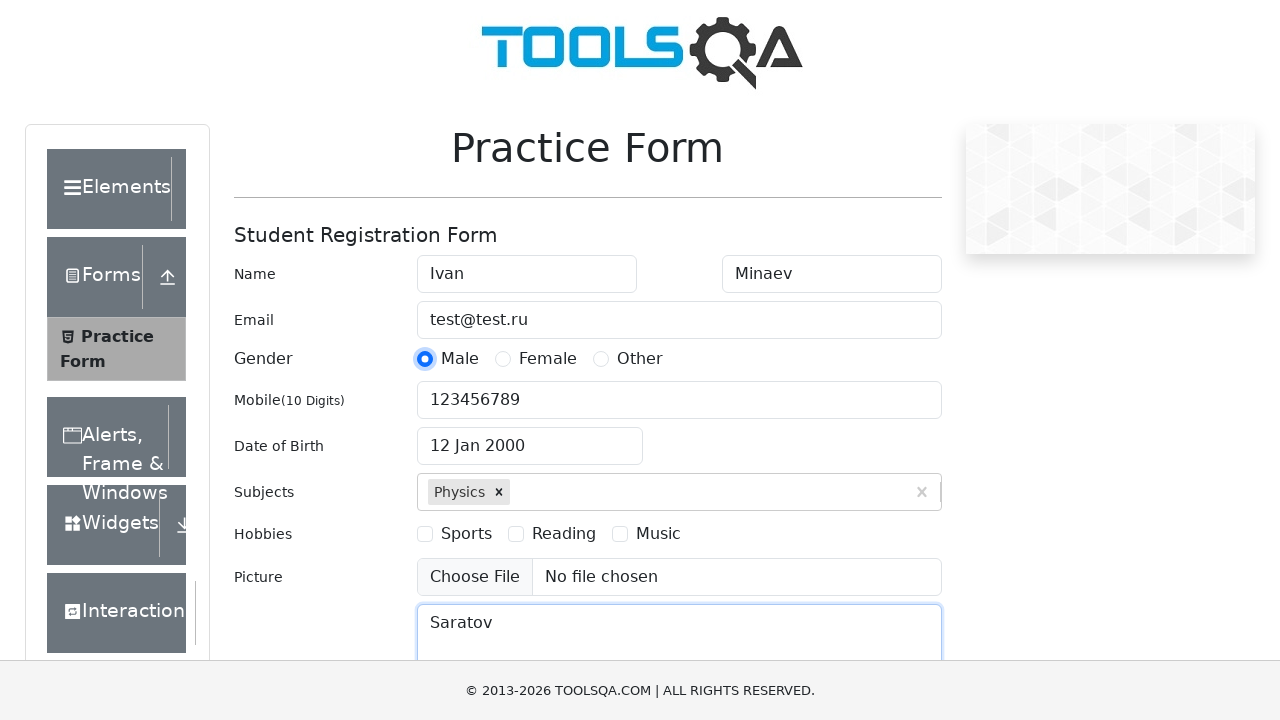

Selected hobbies checkbox 2 at (564, 534) on [for='hobbies-checkbox-2']
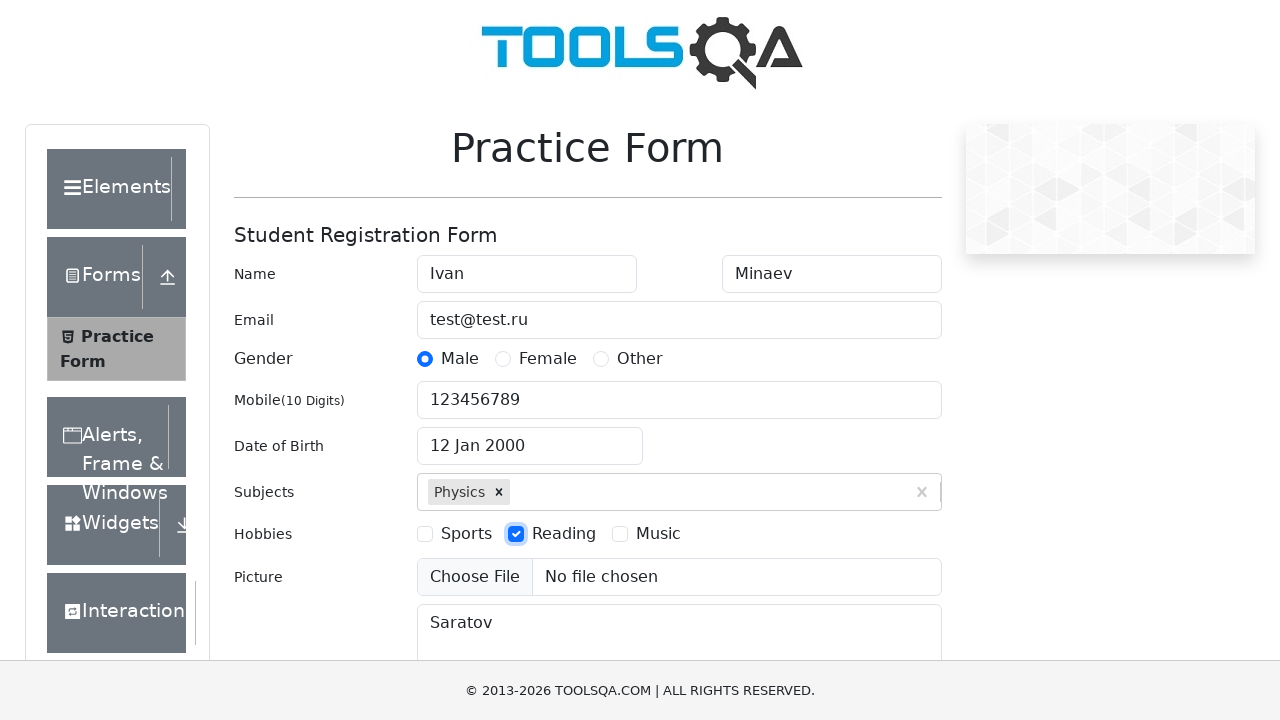

Selected hobbies checkbox 3 at (658, 534) on [for='hobbies-checkbox-3']
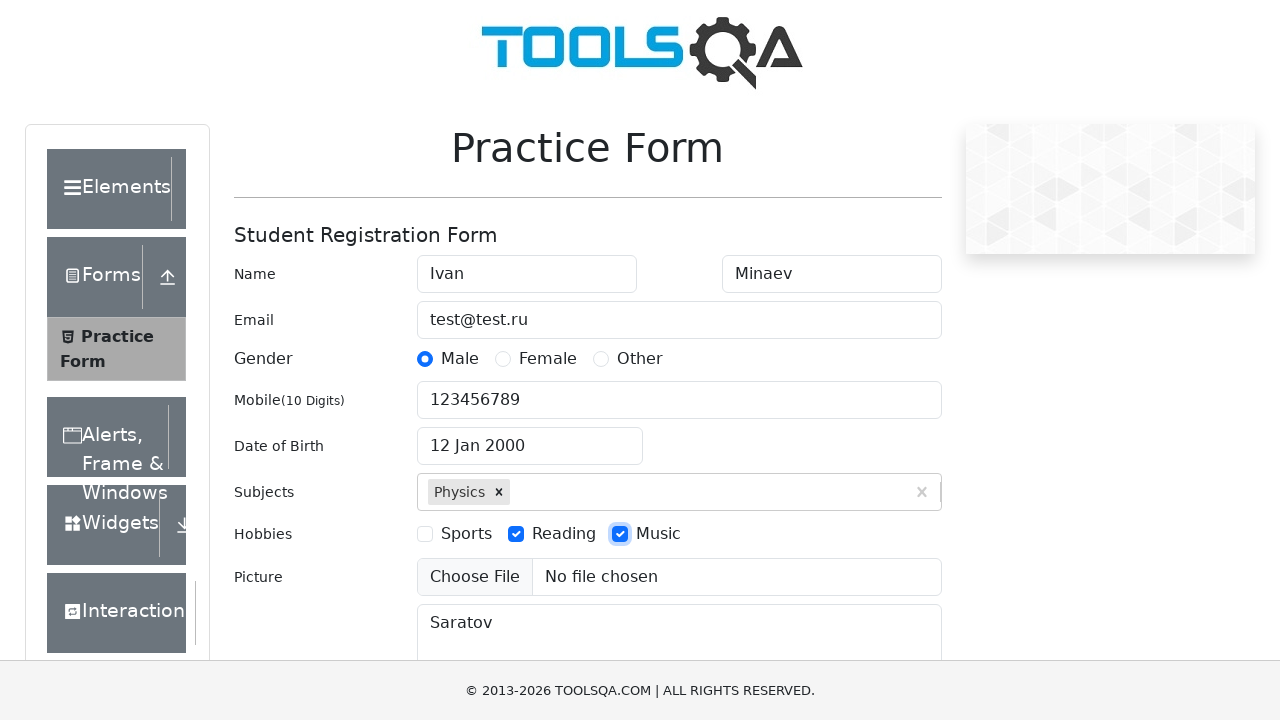

Selected hobbies checkbox 1 at (466, 534) on [for='hobbies-checkbox-1']
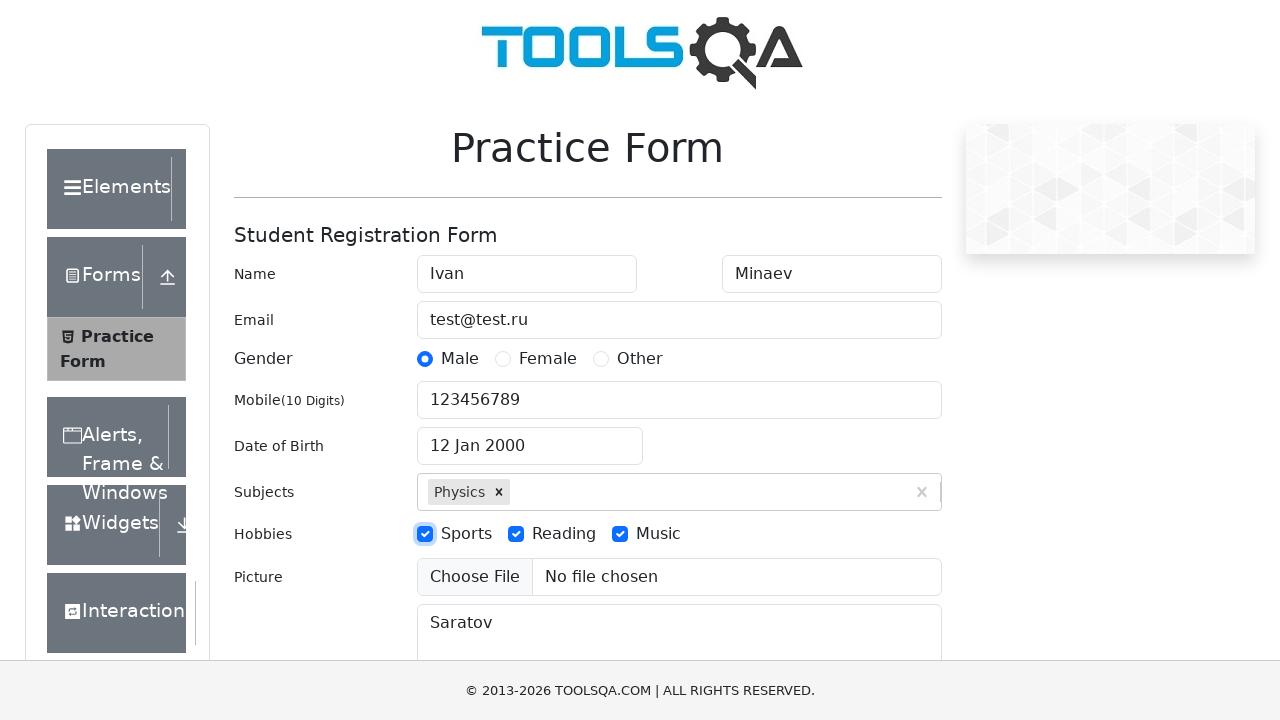

Pressed Enter to submit the form on #submit
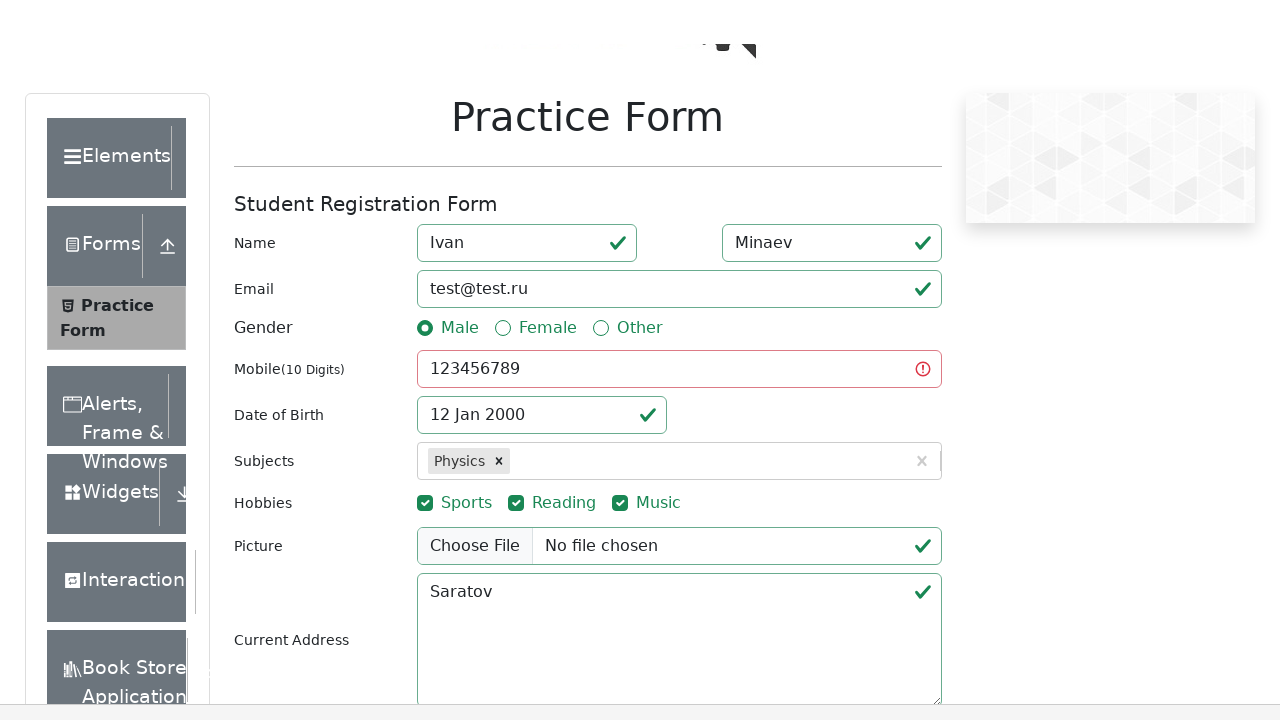

Waited 1000ms for potential modal to appear
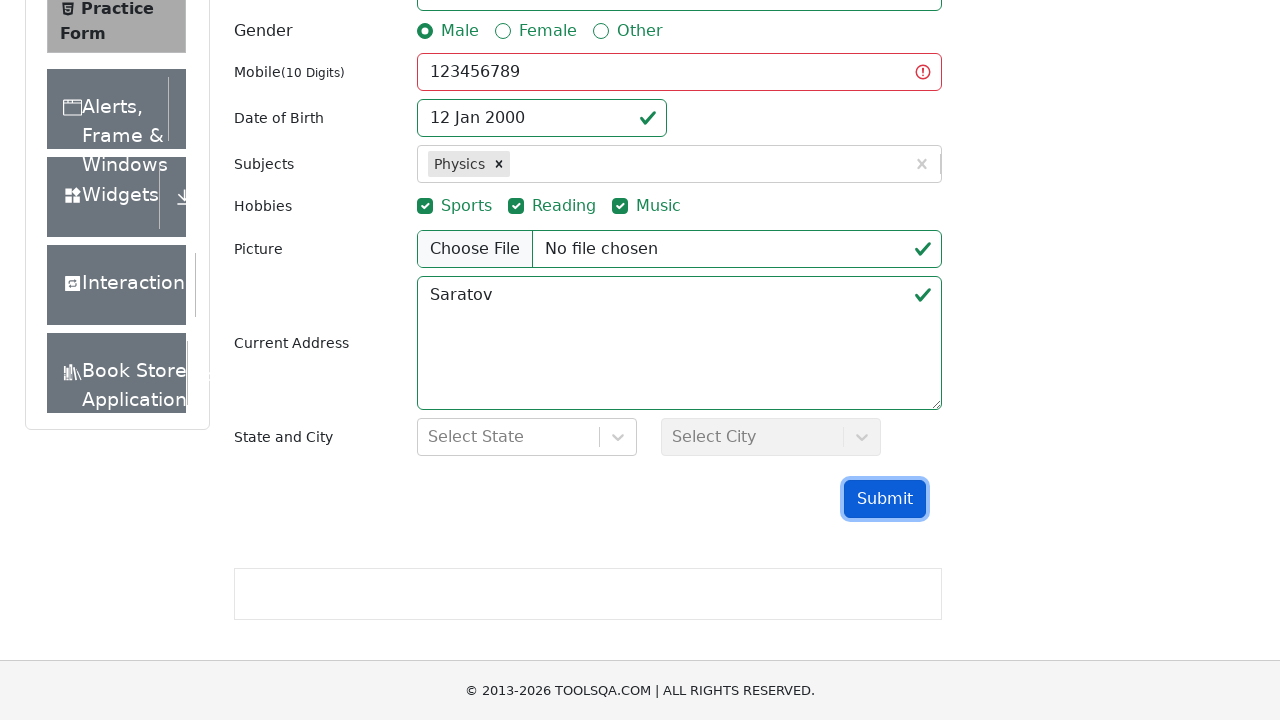

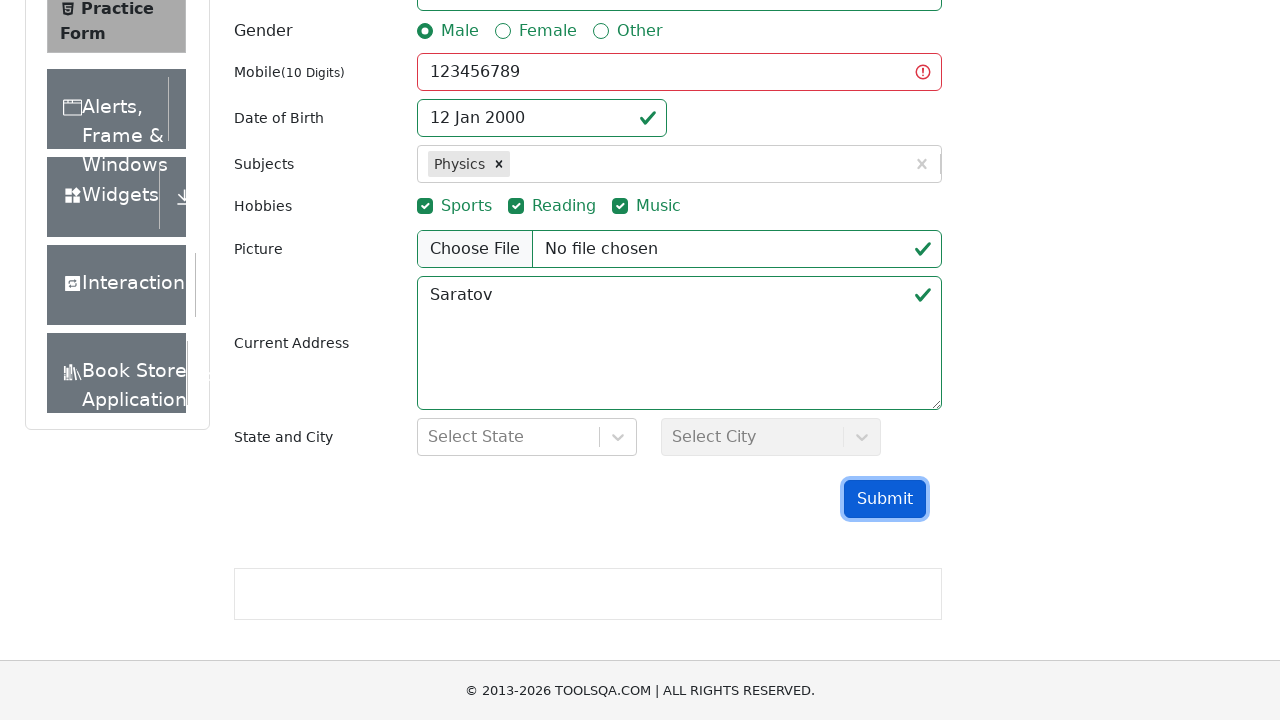